Tests DuckDuckGo search functionality by entering a search query and submitting the form

Starting URL: https://duckduckgo.com

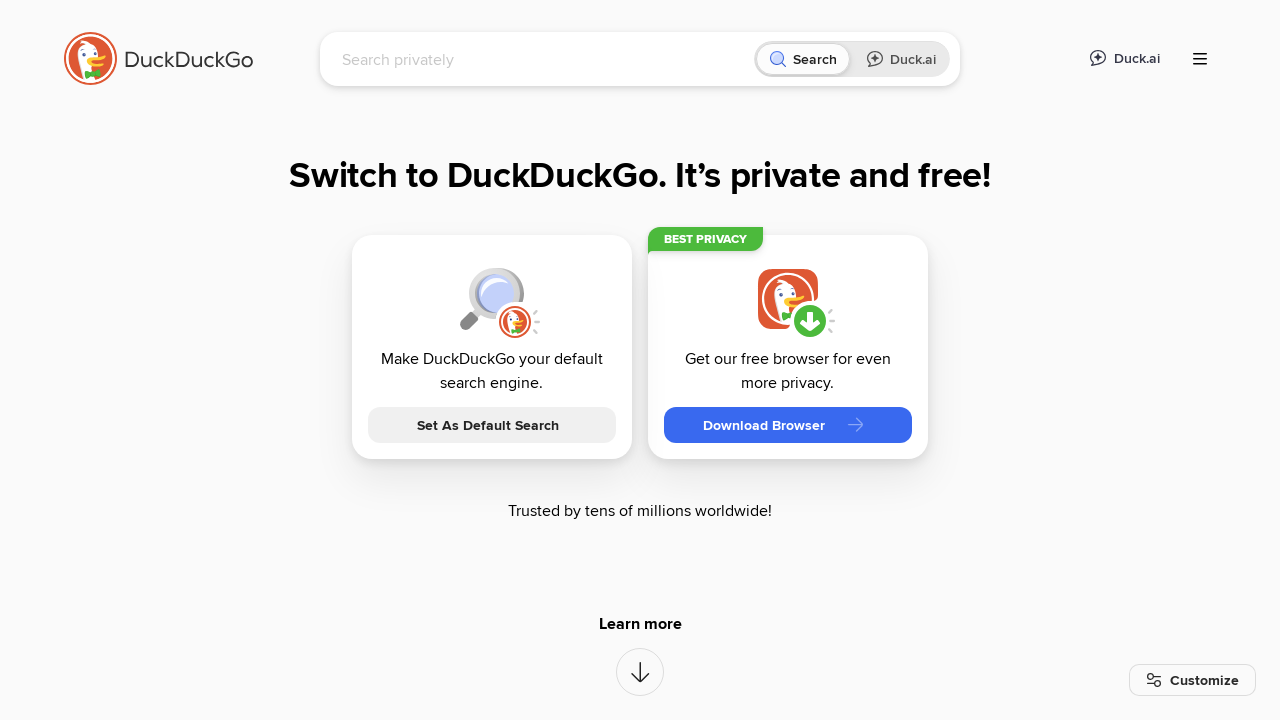

Search box loaded on DuckDuckGo homepage
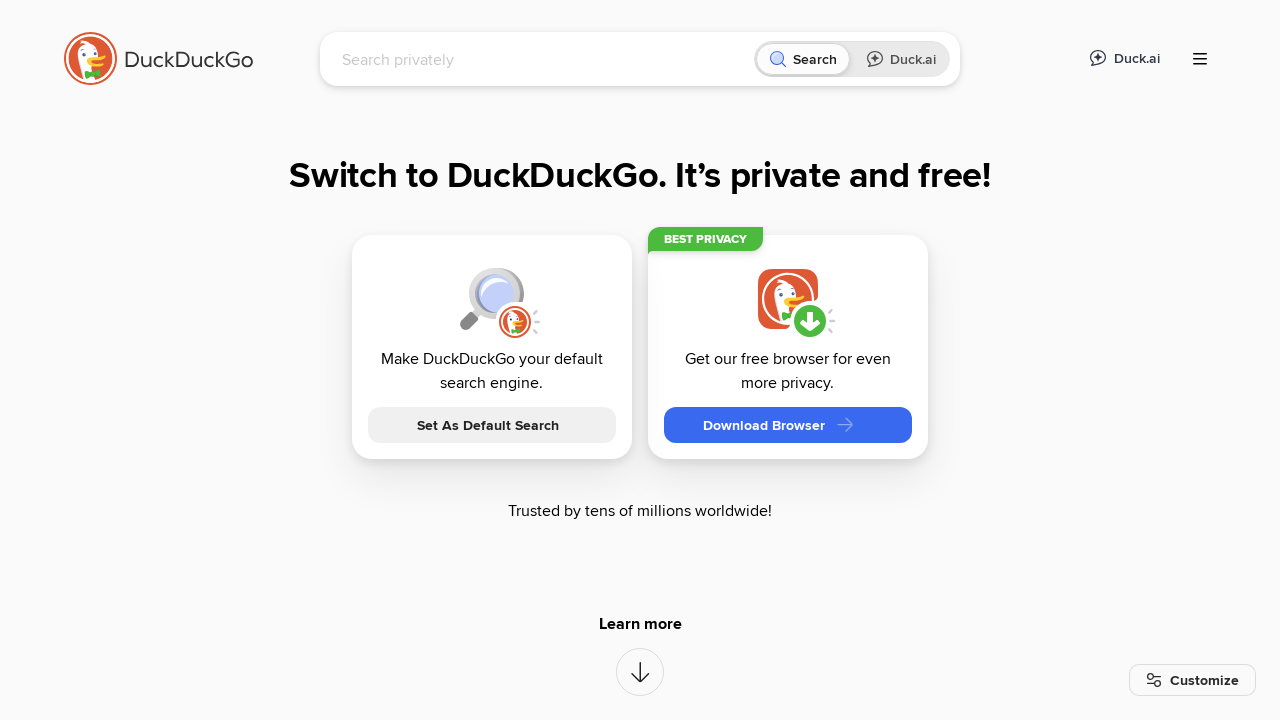

Filled search box with query 'linkedin Maria Santos software engineer Brazil' on input[name='q']
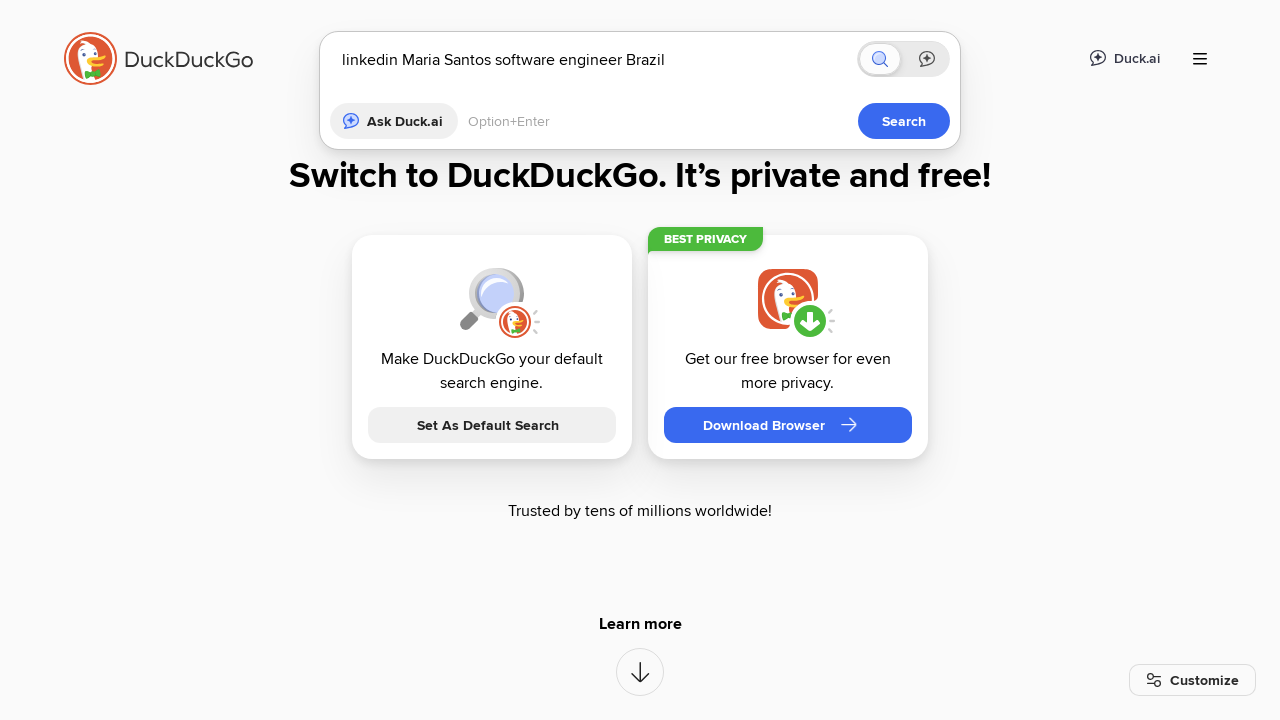

Submitted search form by pressing Enter on input[name='q']
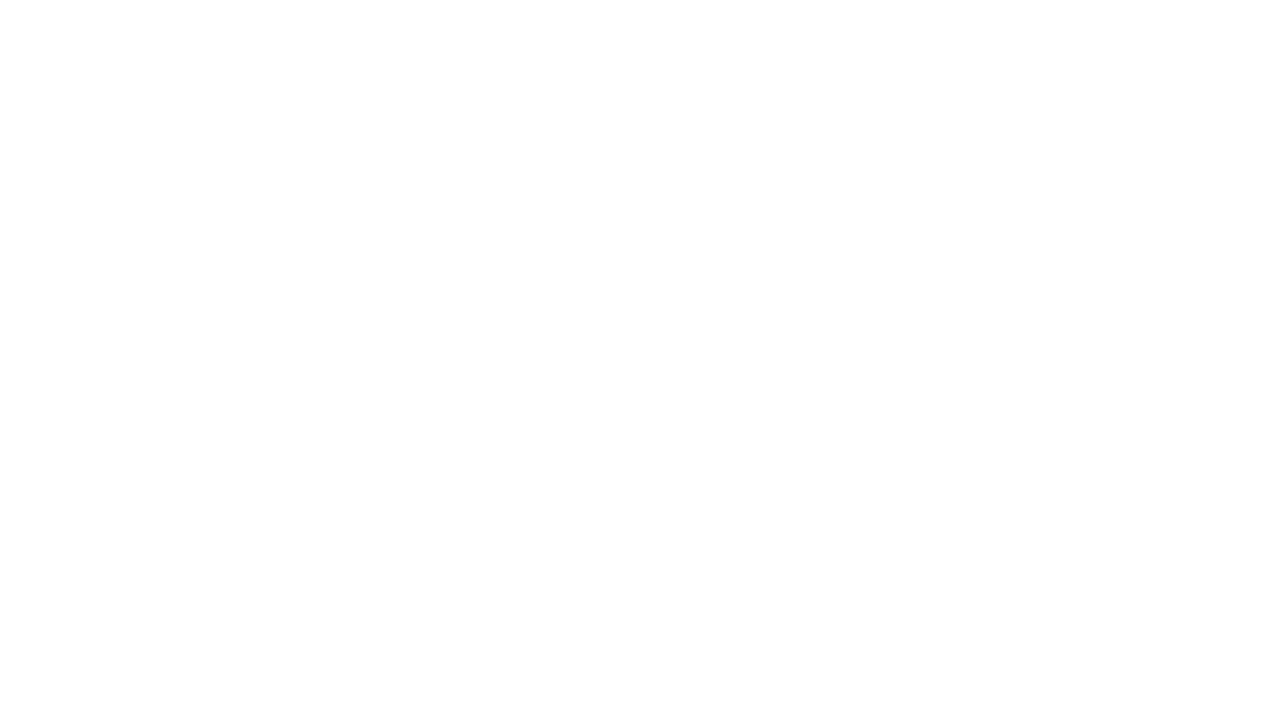

Search results loaded and network idle
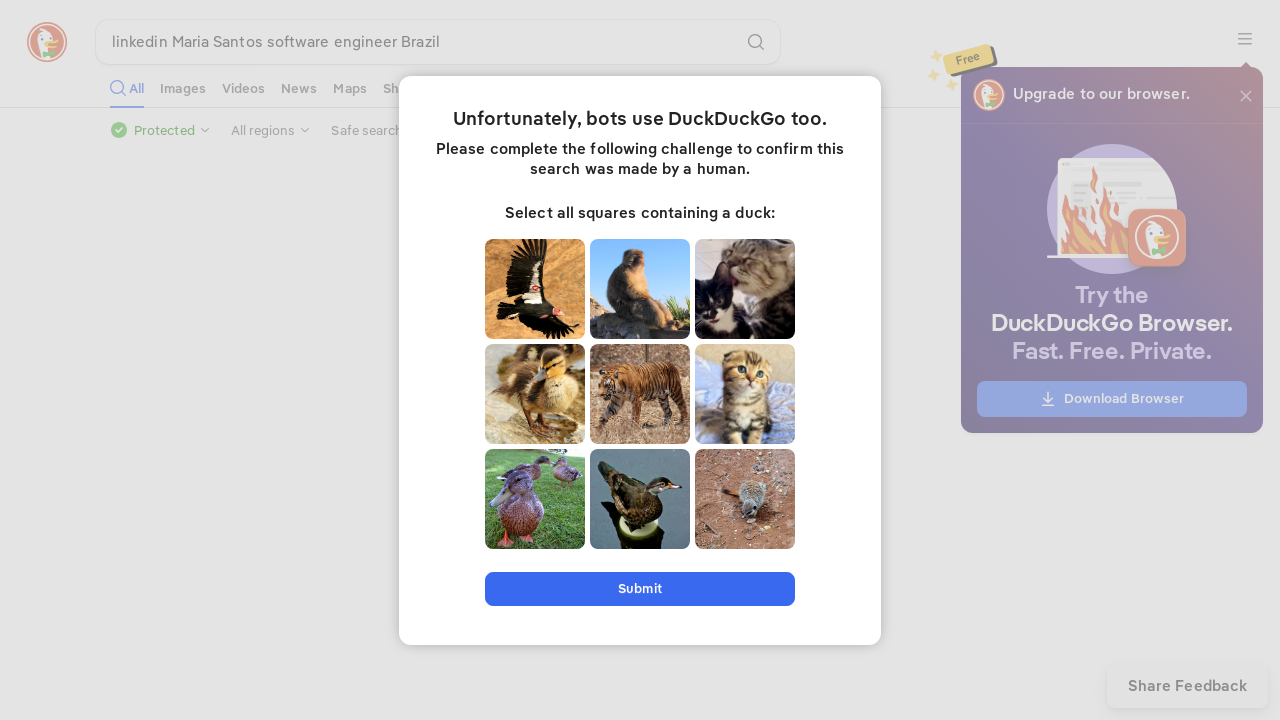

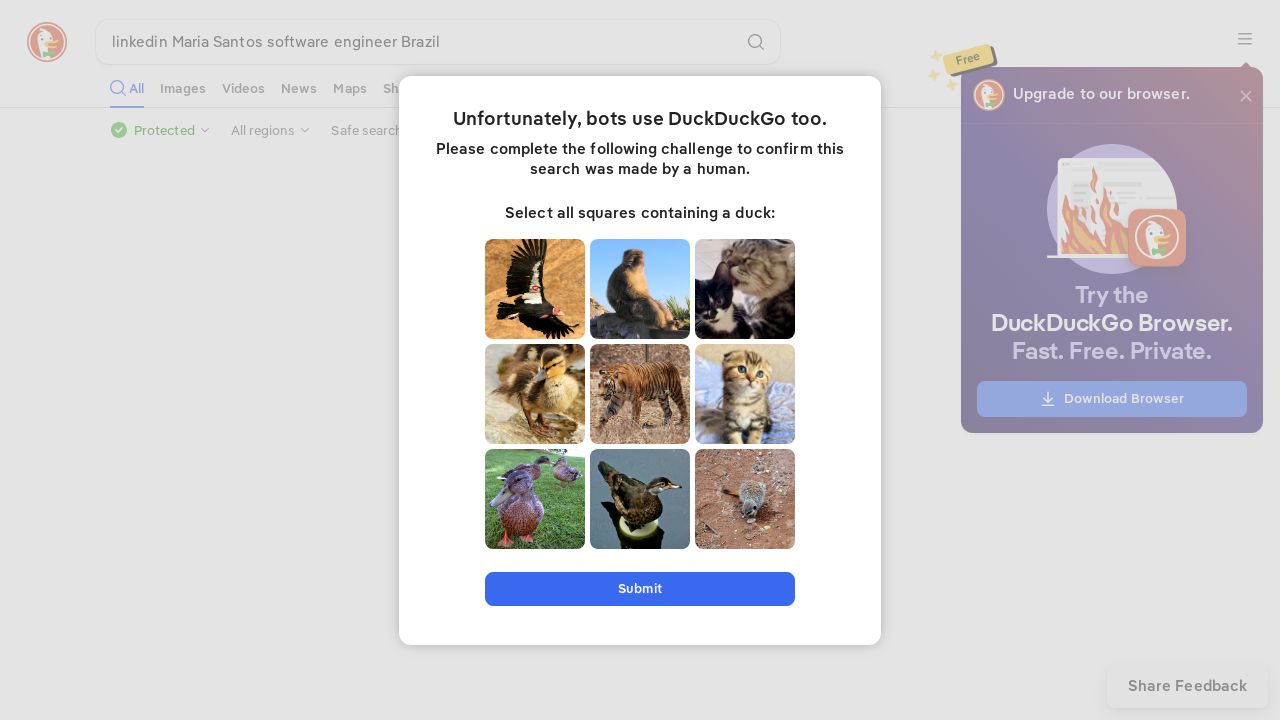